Tests ad form submission with special characters only in the price field to verify validation behavior.

Starting URL: https://elenta.lt/patalpinti/ivesti-informacija?categoryId=AutoMoto_Automobiliai&actionId=Siulo&returnurl=%2F

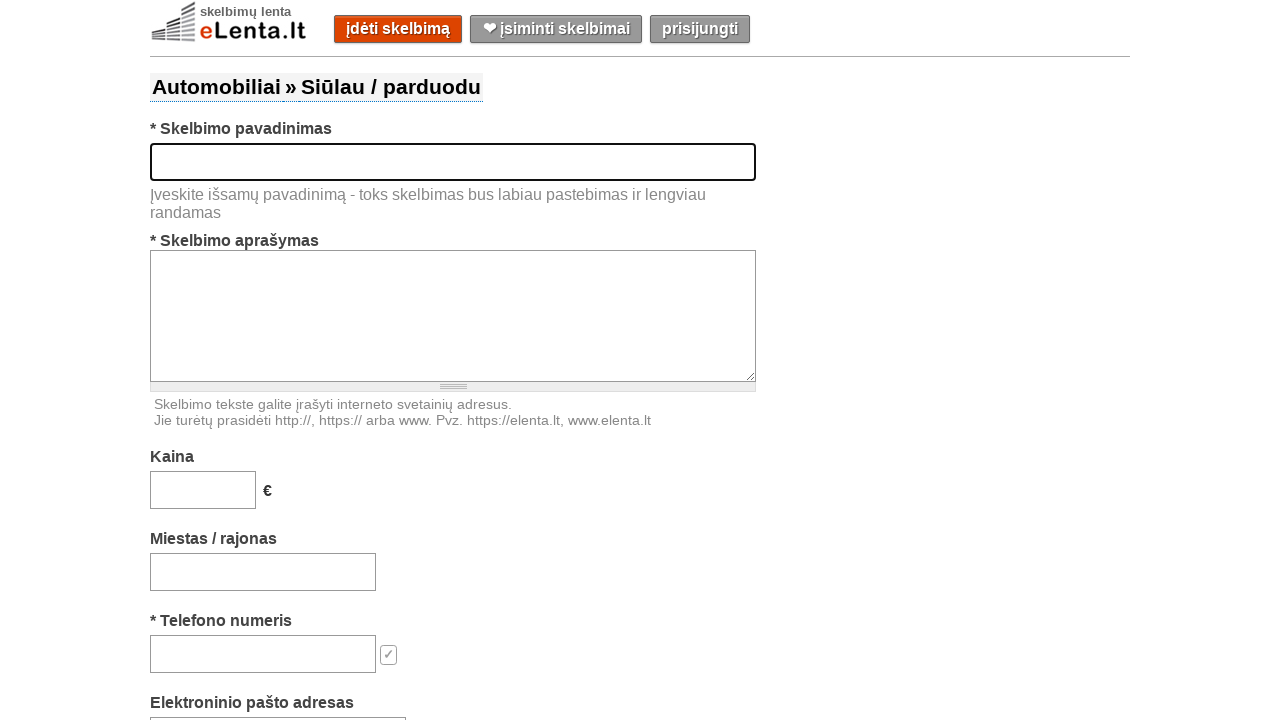

Filled title field with 'Used Lada with golden rims' on #title
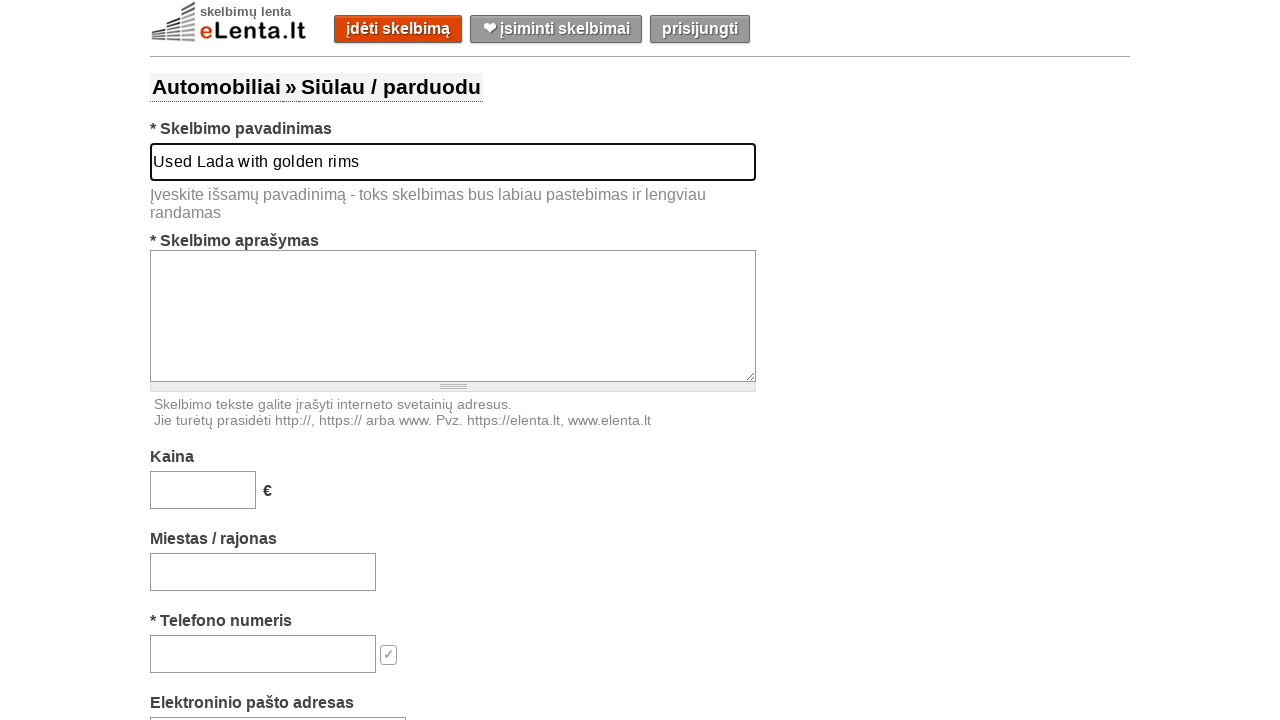

Filled description field with ad text on #text
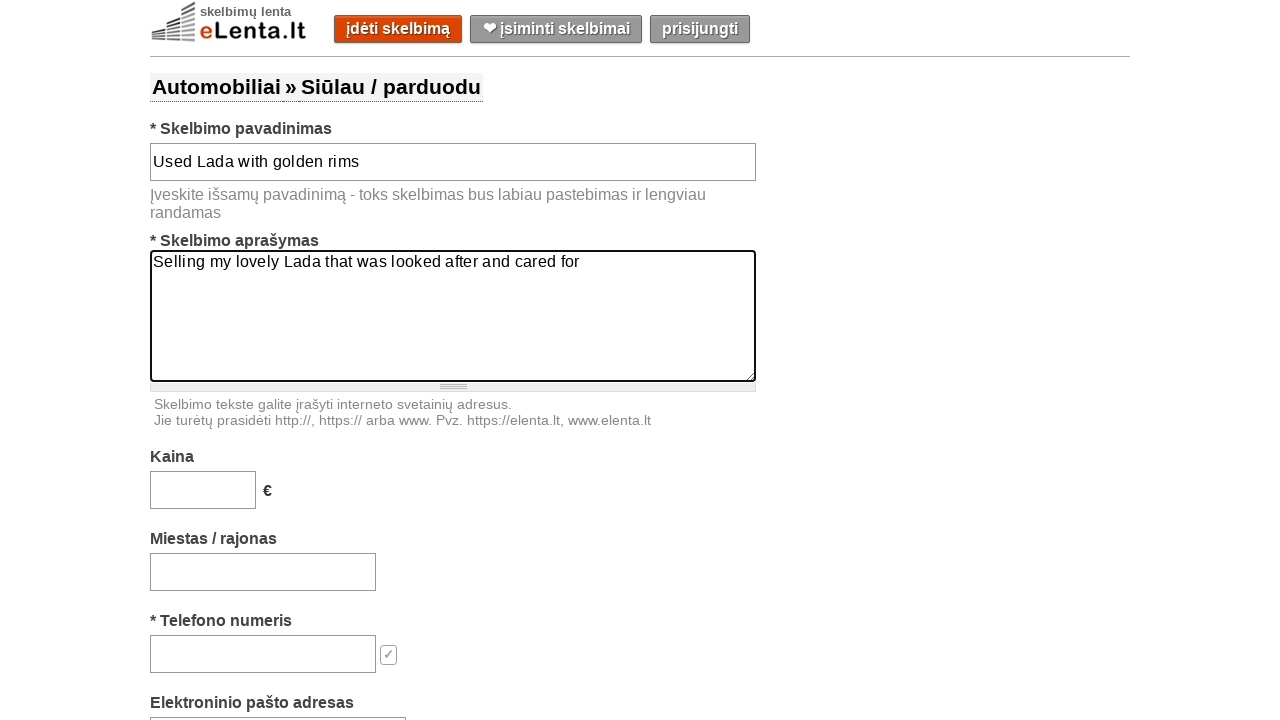

Filled price field with special characters only: ',.<>/?!#$ on #price
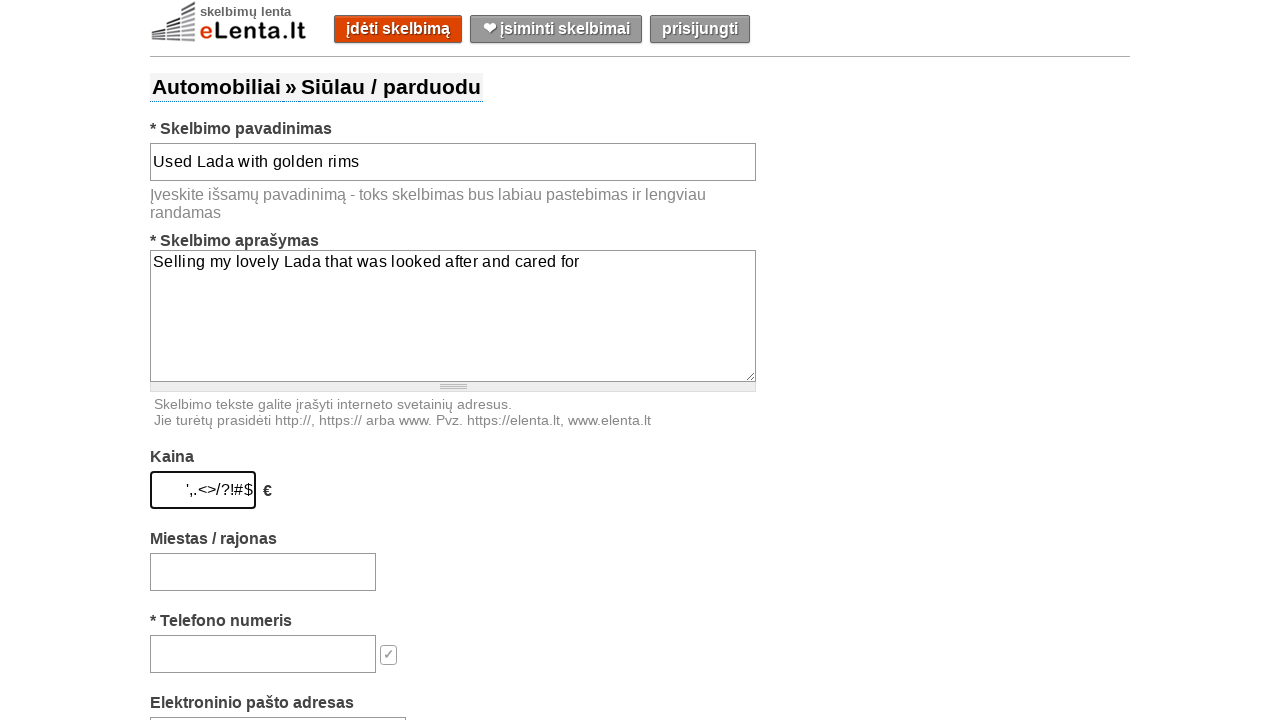

Filled location field with 'Gargždai' on #location-search-box
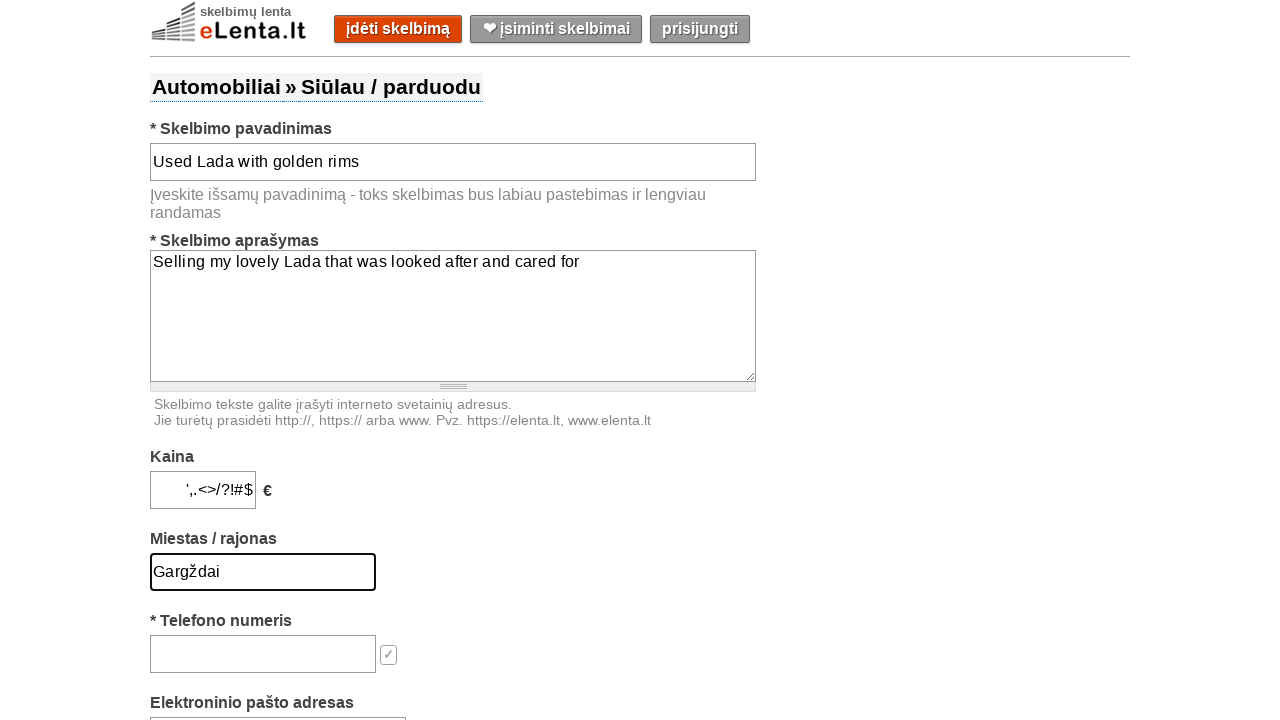

Filled phone field with '37061072845' on #phone
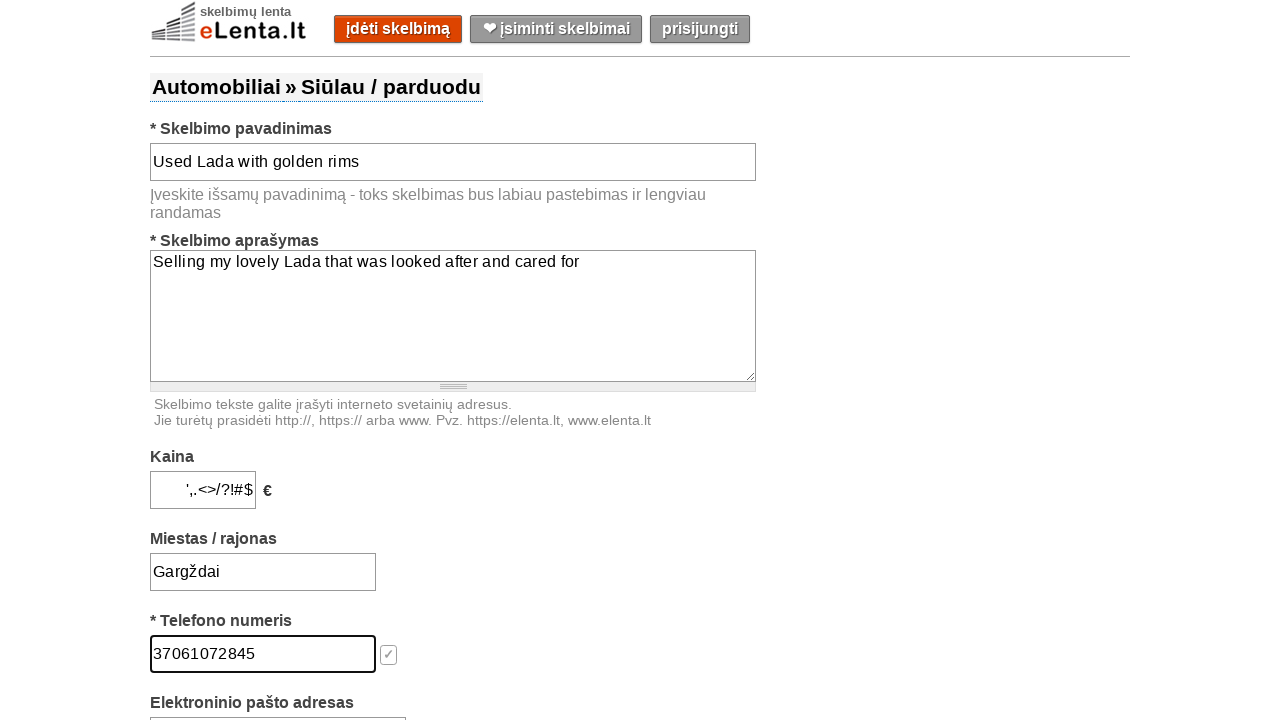

Filled email field with 'ThomasShelby@gmail.com' on #email
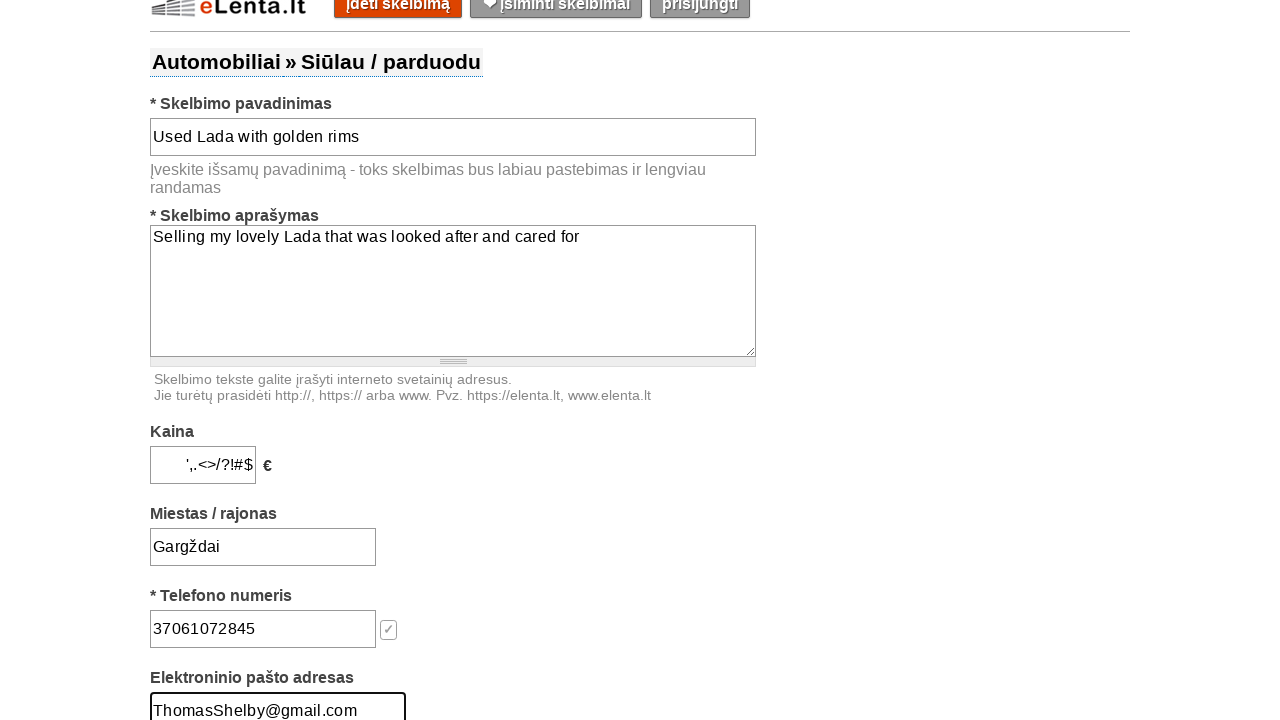

Clicked submit button to submit ad form with special characters in price field at (659, 360) on #submit-button
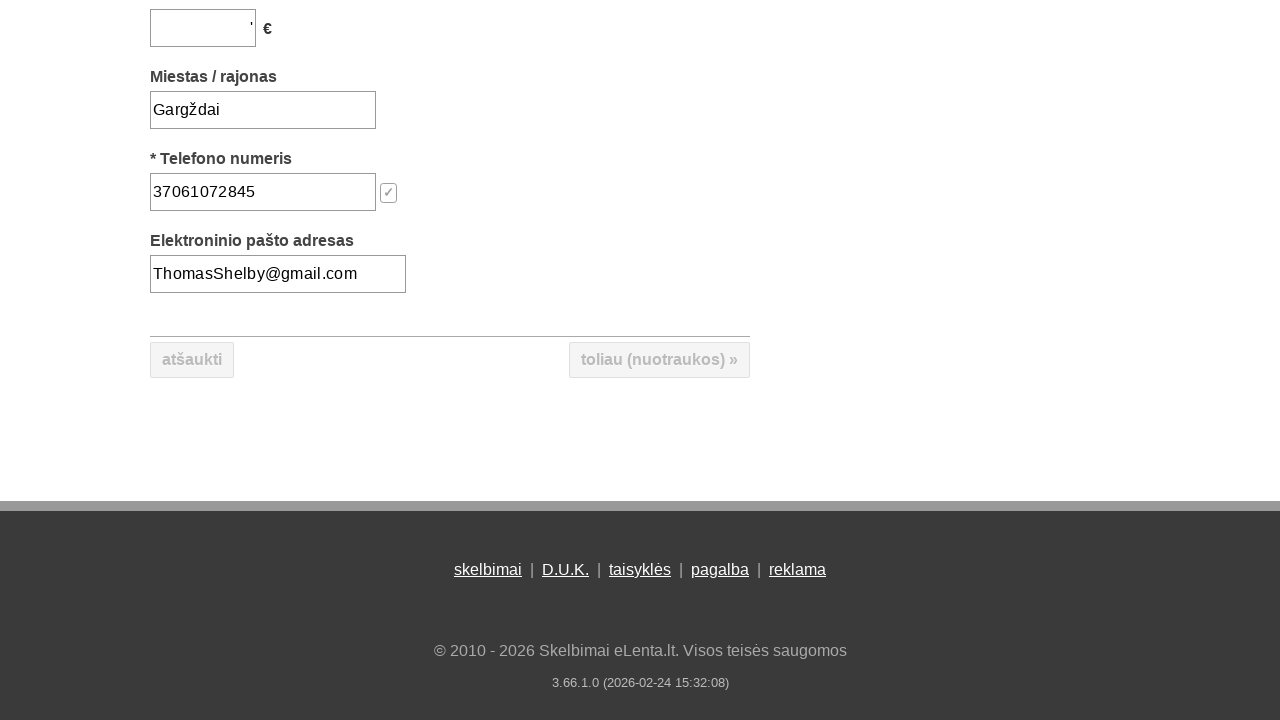

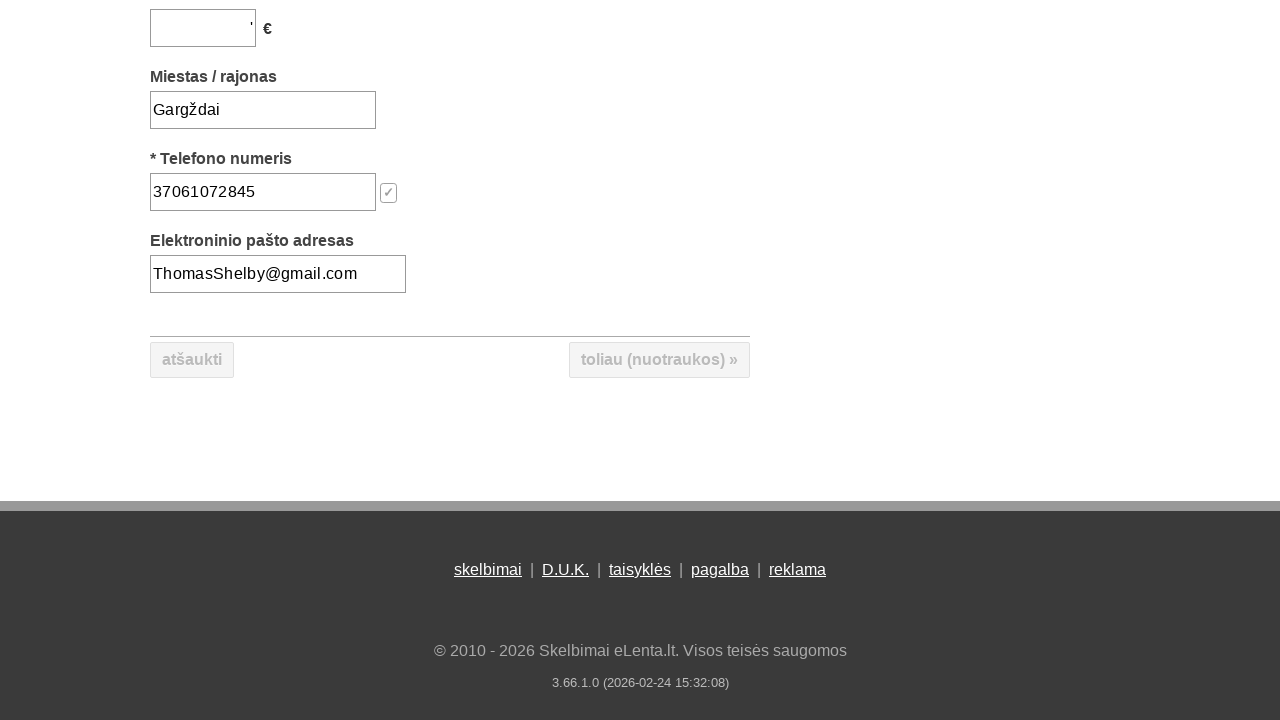